Enters only a name in the feedback form, submits it, clicks Yes on confirmation, and verifies the thank you message includes the name with proper green styling.

Starting URL: https://kristinek.github.io/site/tasks/provide_feedback

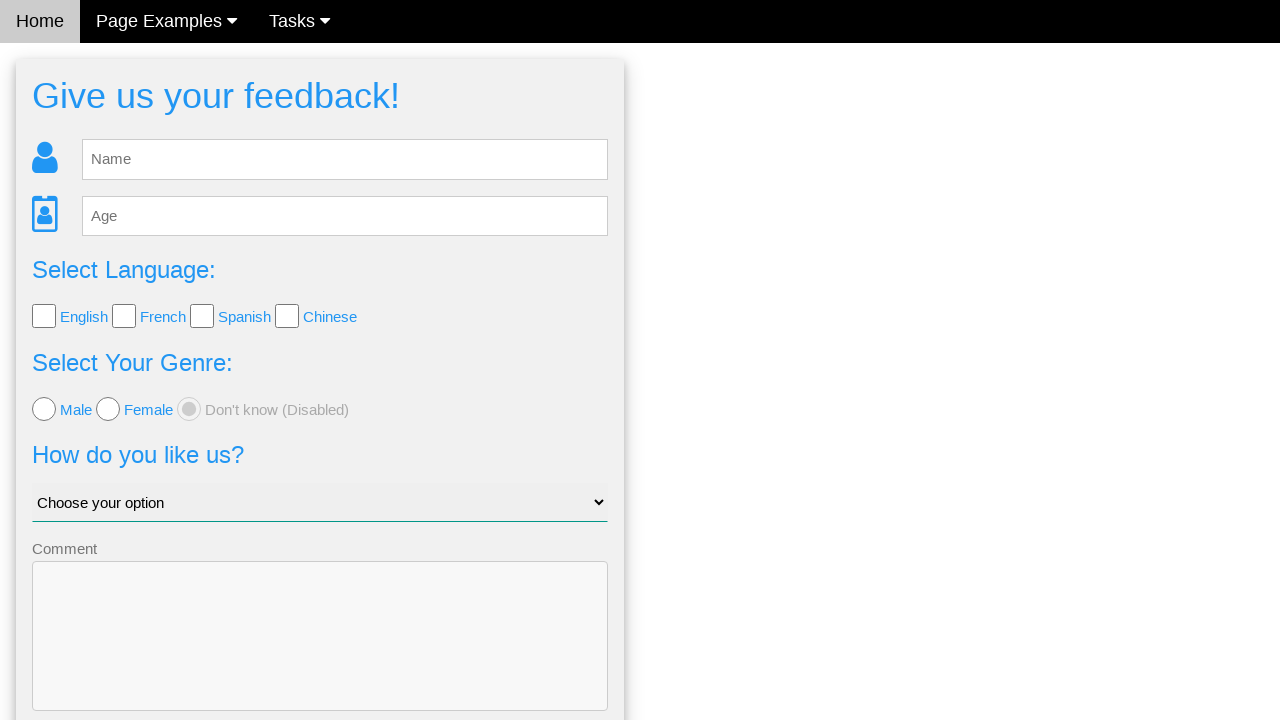

Filled feedback form name field with 'Test Name' on #fb_name
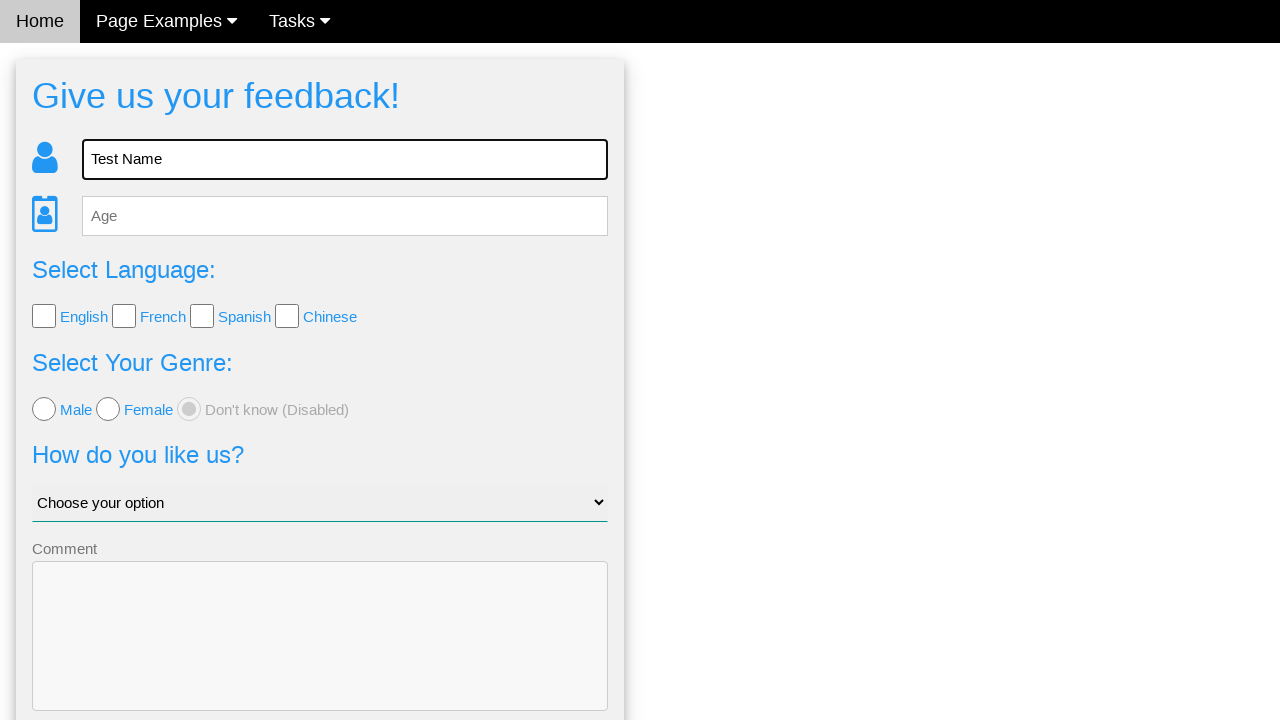

Clicked Send button to submit feedback form at (320, 656) on button.w3-btn-block.w3-blue.w3-section
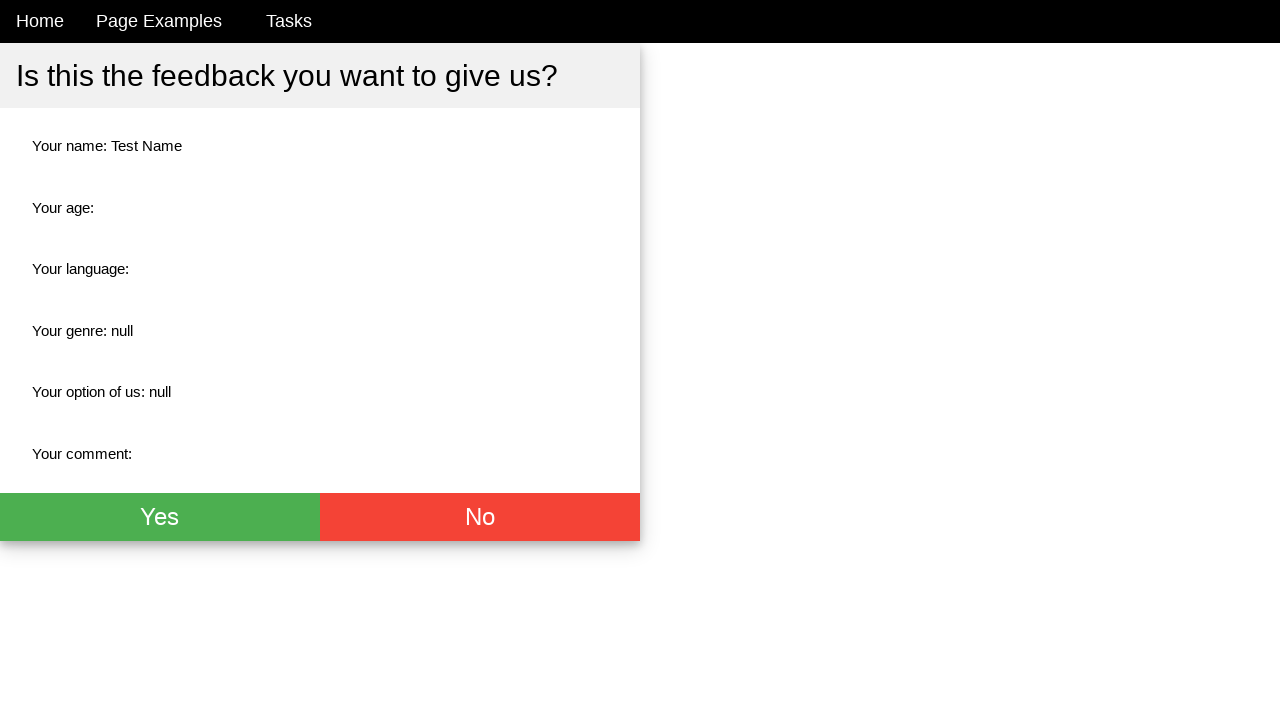

Yes confirmation button appeared
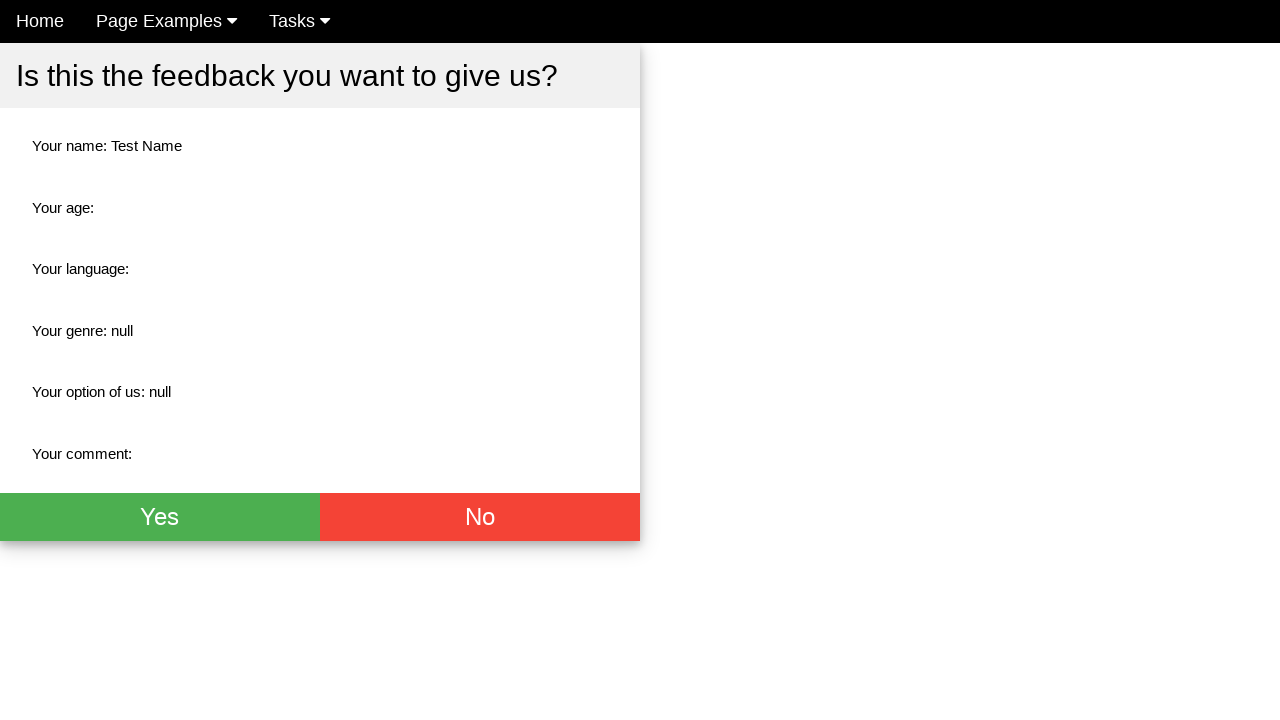

Clicked Yes button to confirm feedback submission at (160, 517) on button.w3-btn.w3-green.w3-xlarge
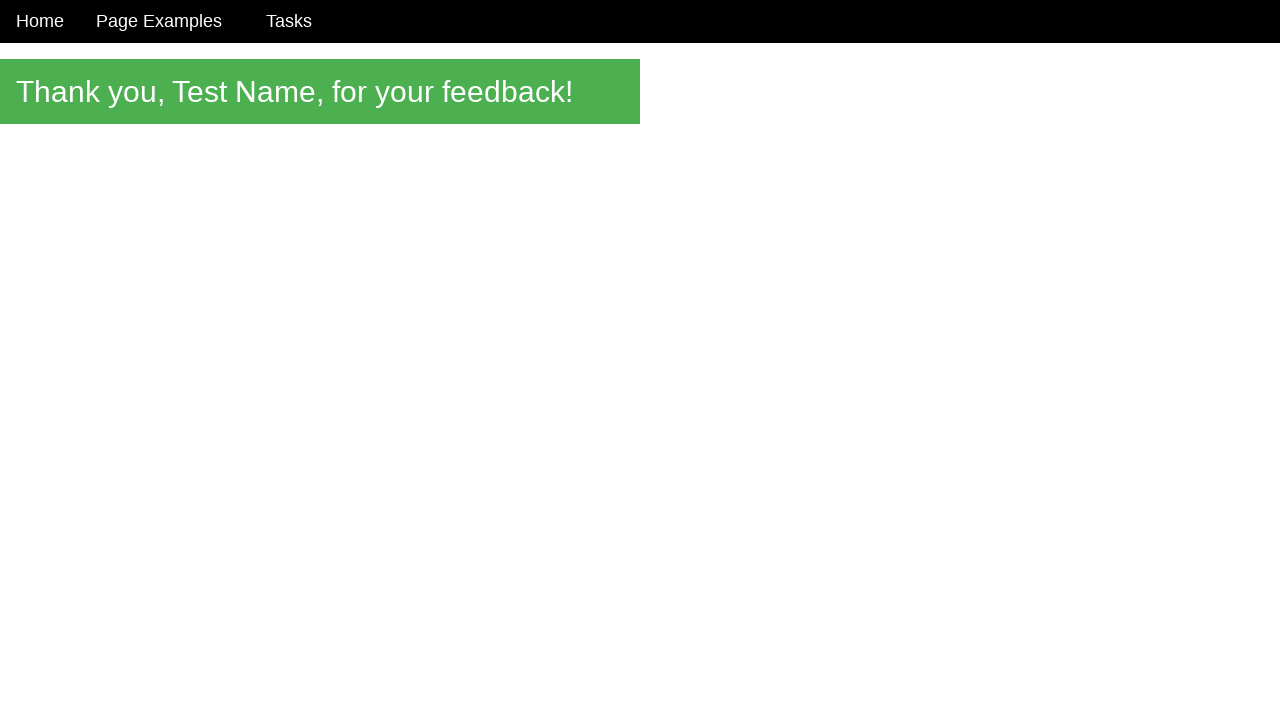

Thank you message element loaded
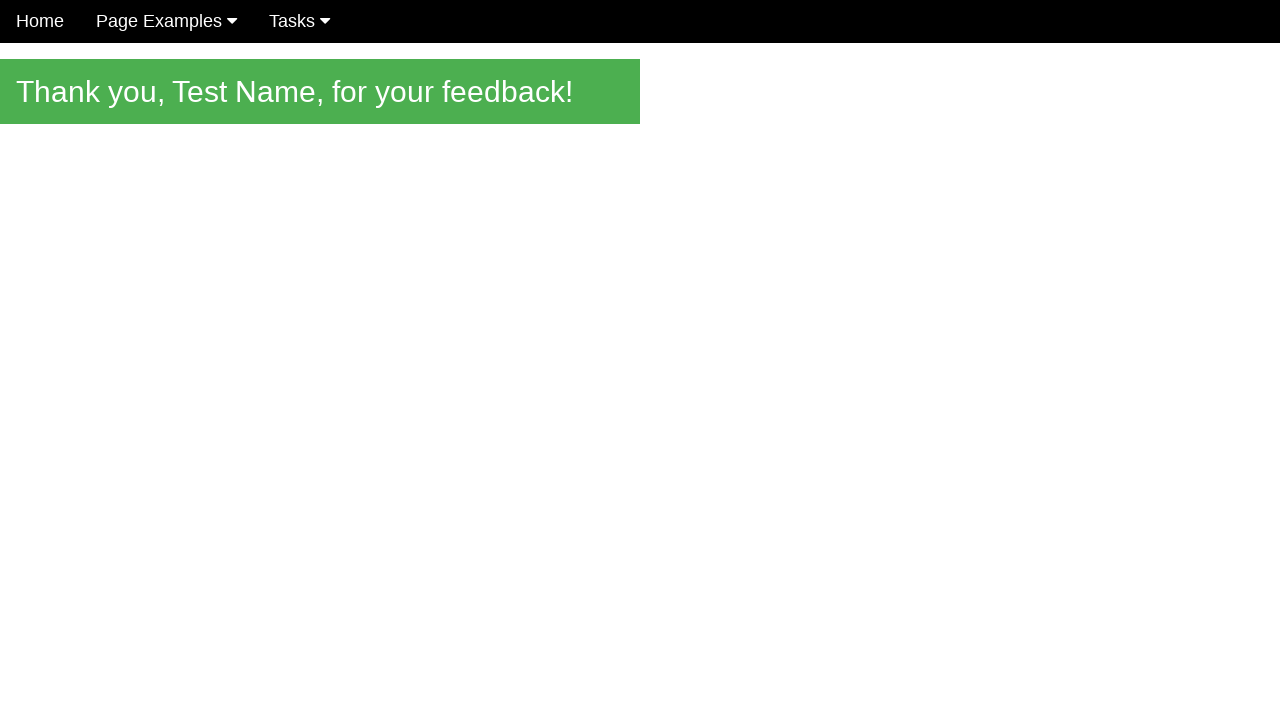

Retrieved thank you message text: 'Thank you, Test Name, for your feedback!'
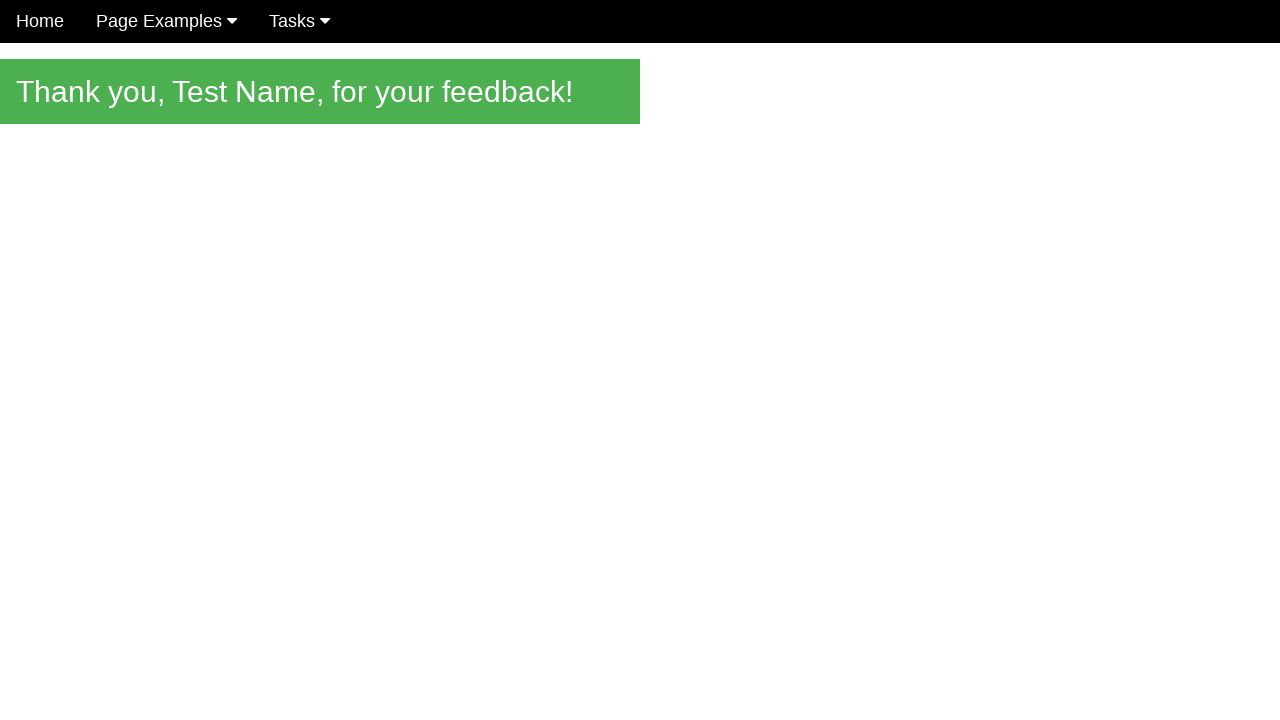

Verified thank you message includes name with correct text
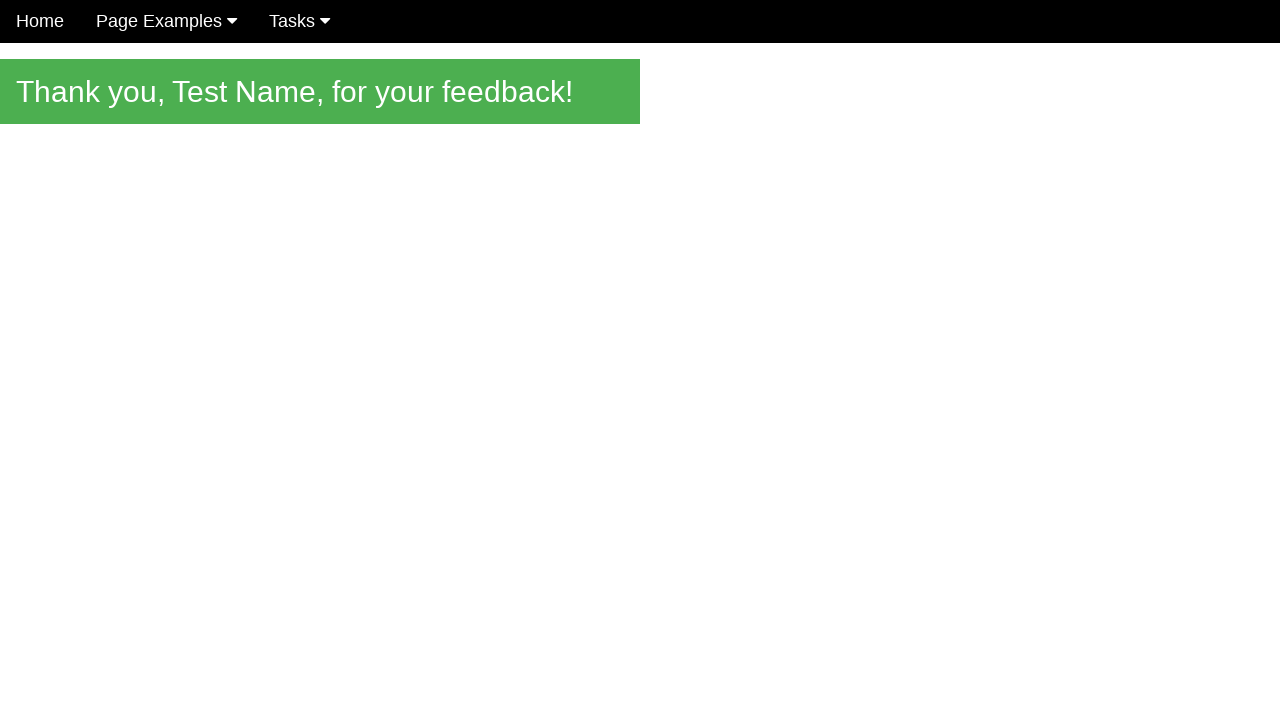

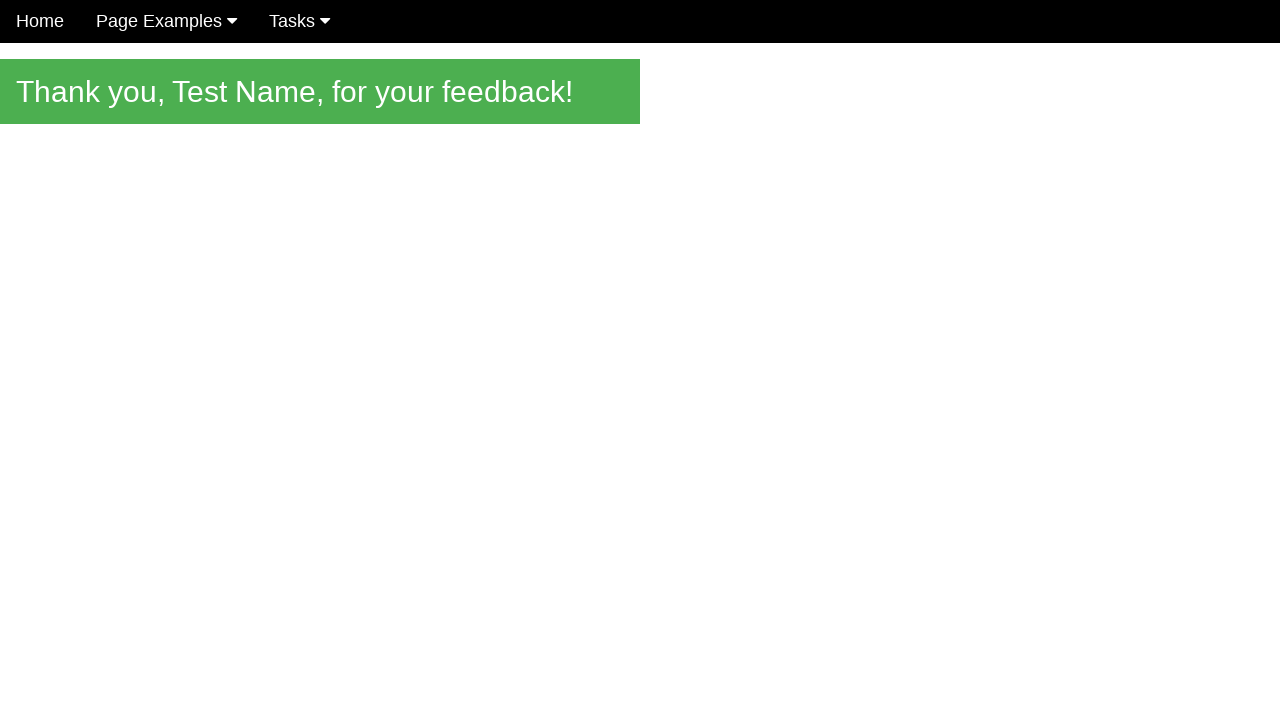